Navigates to BingX cryptocurrency trading page for SHRAP/USDT pair and waits for the page to load

Starting URL: https://bingx.com/en/spot/SHRAPUSDT

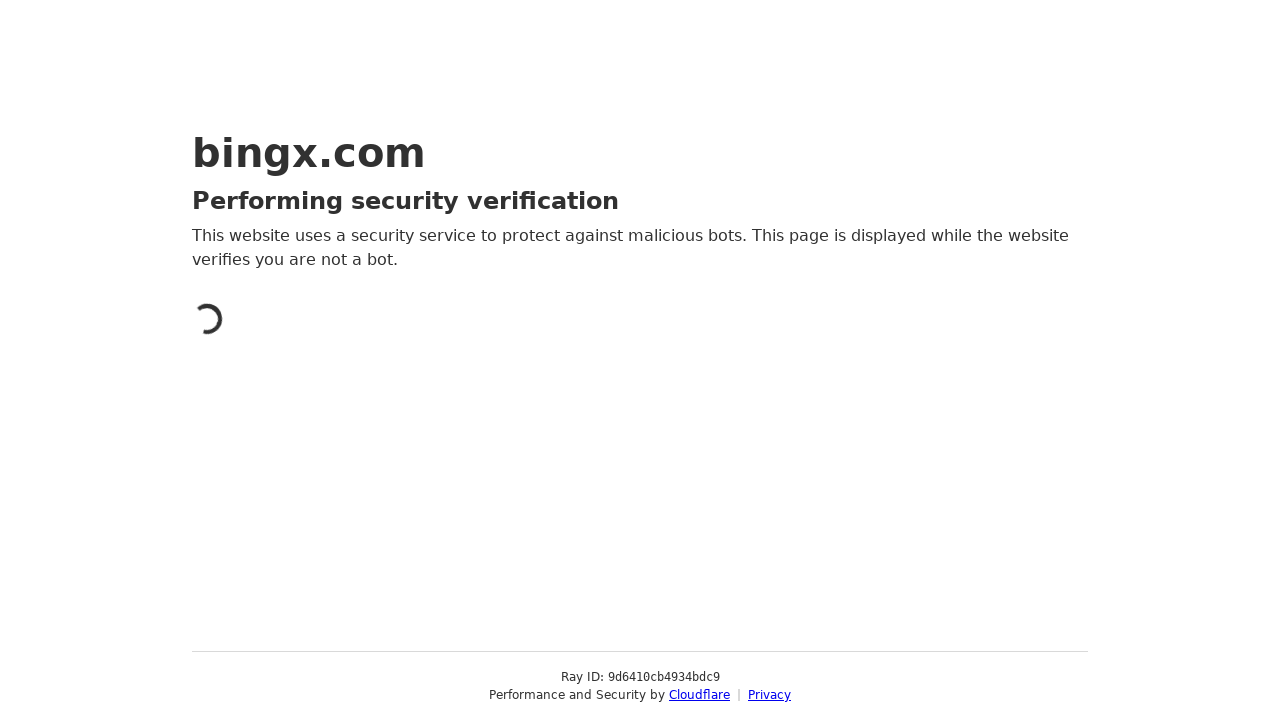

BingX SHRAP/USDT trading page fully loaded with network idle state
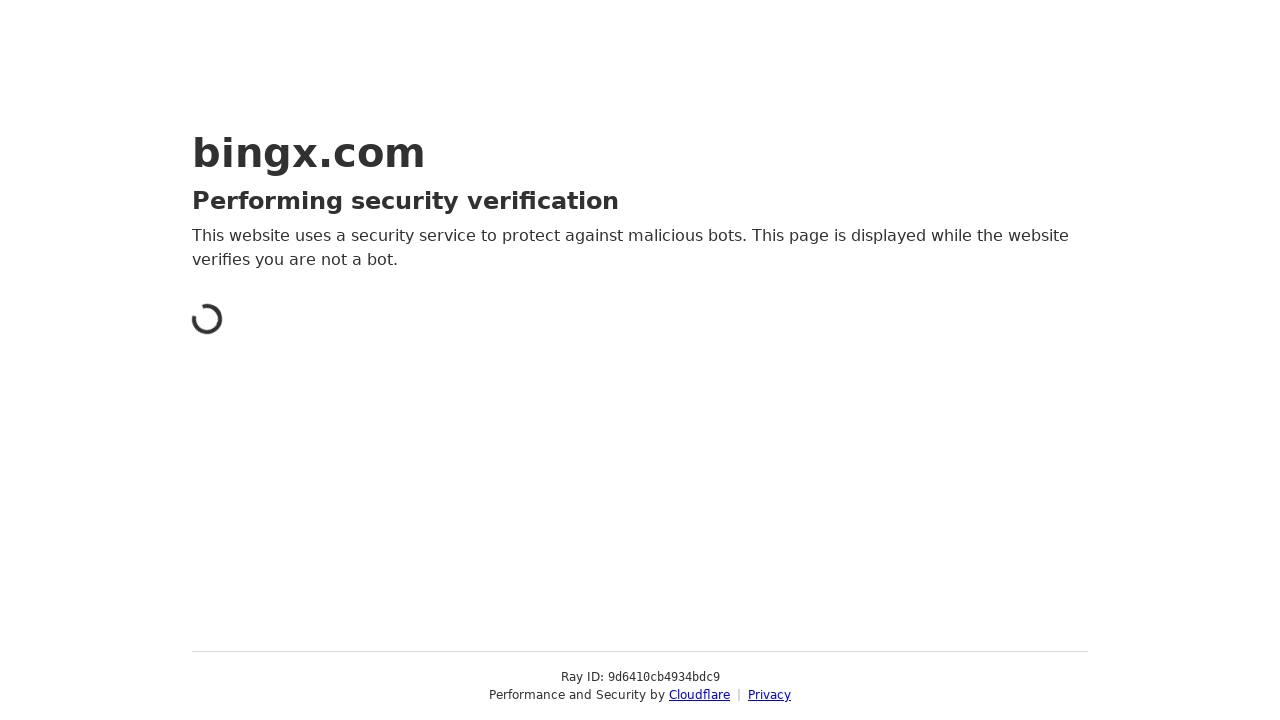

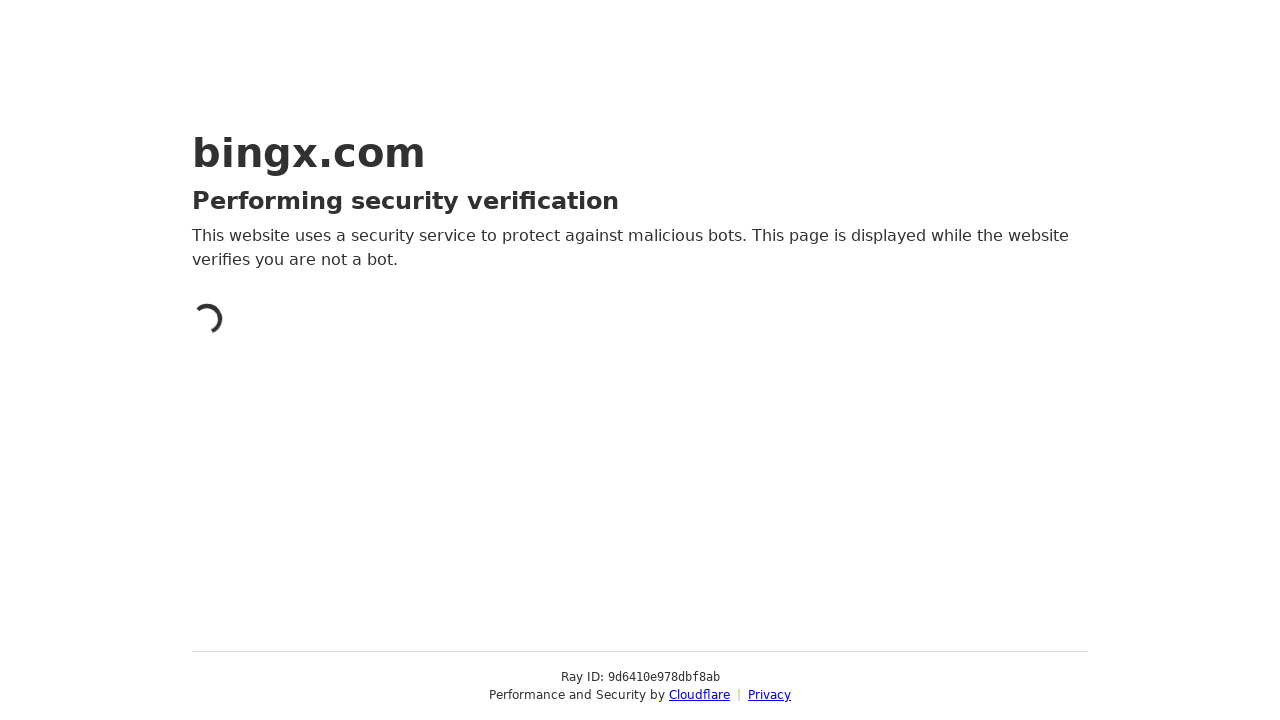